Navigates to httpbin.org/anything endpoint and retrieves the page body content

Starting URL: https://httpbin.org/anything

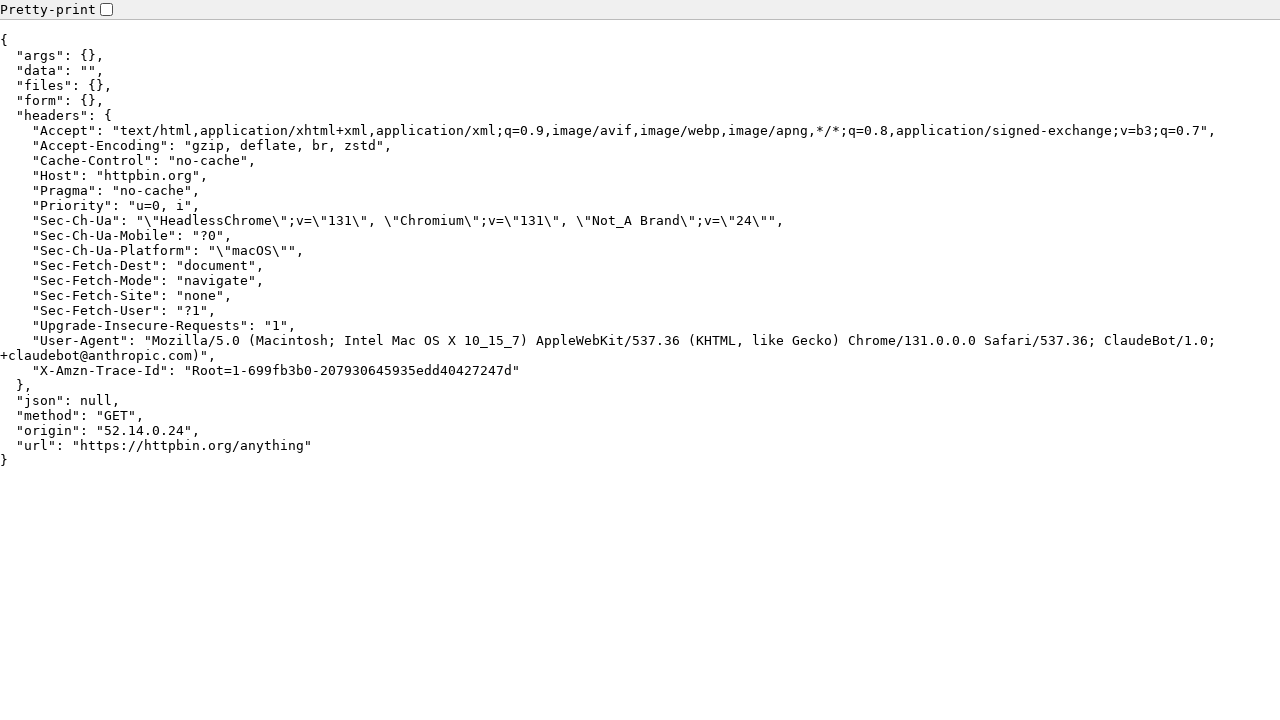

Navigated to https://httpbin.org/anything
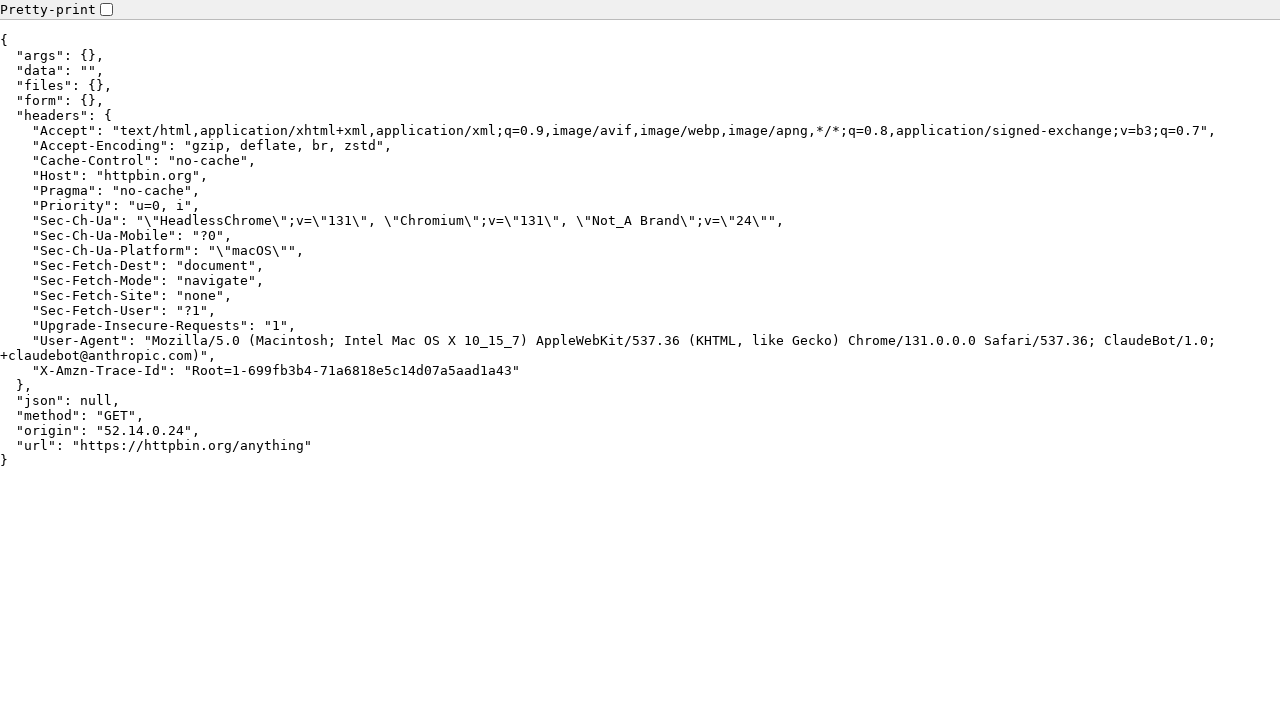

Located body element
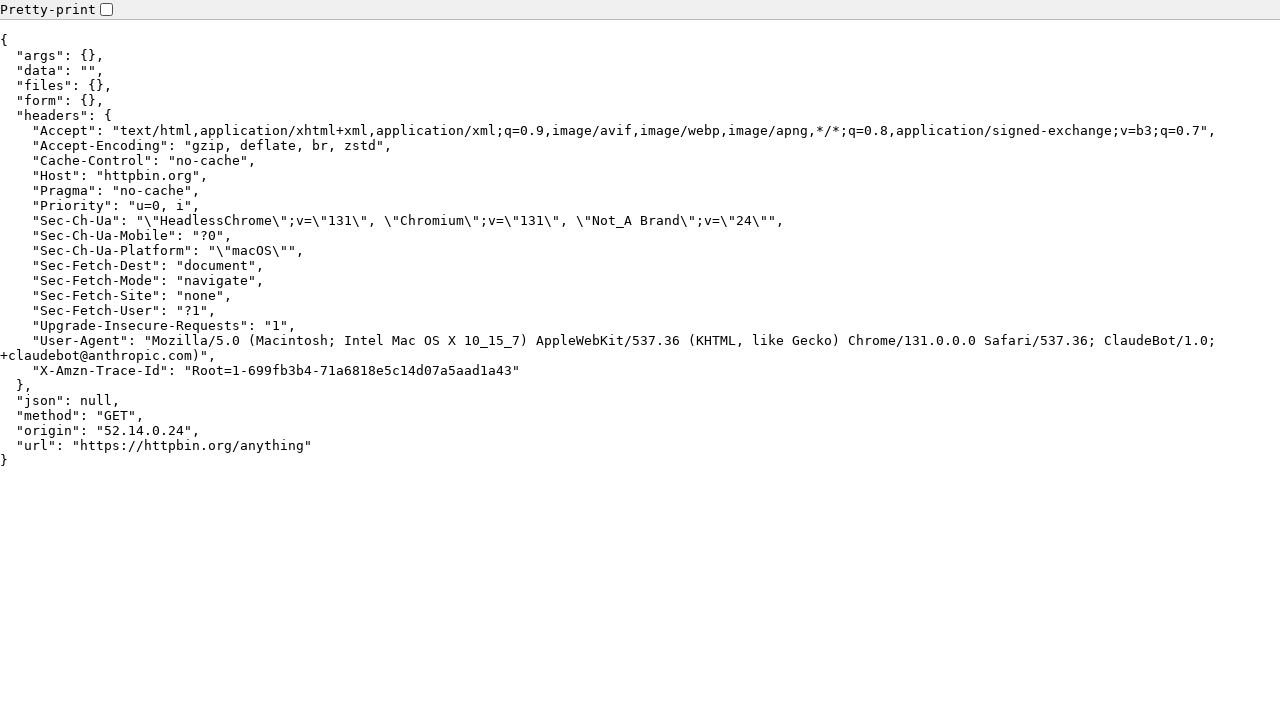

Retrieved page body content
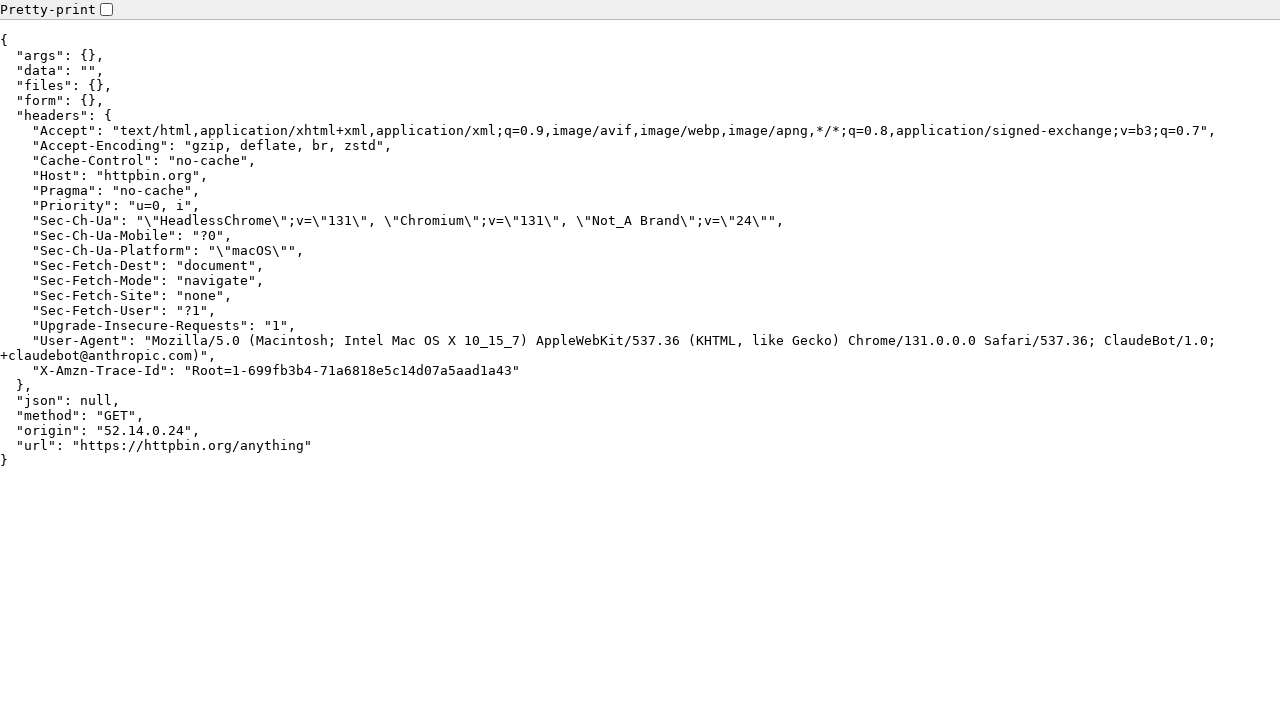

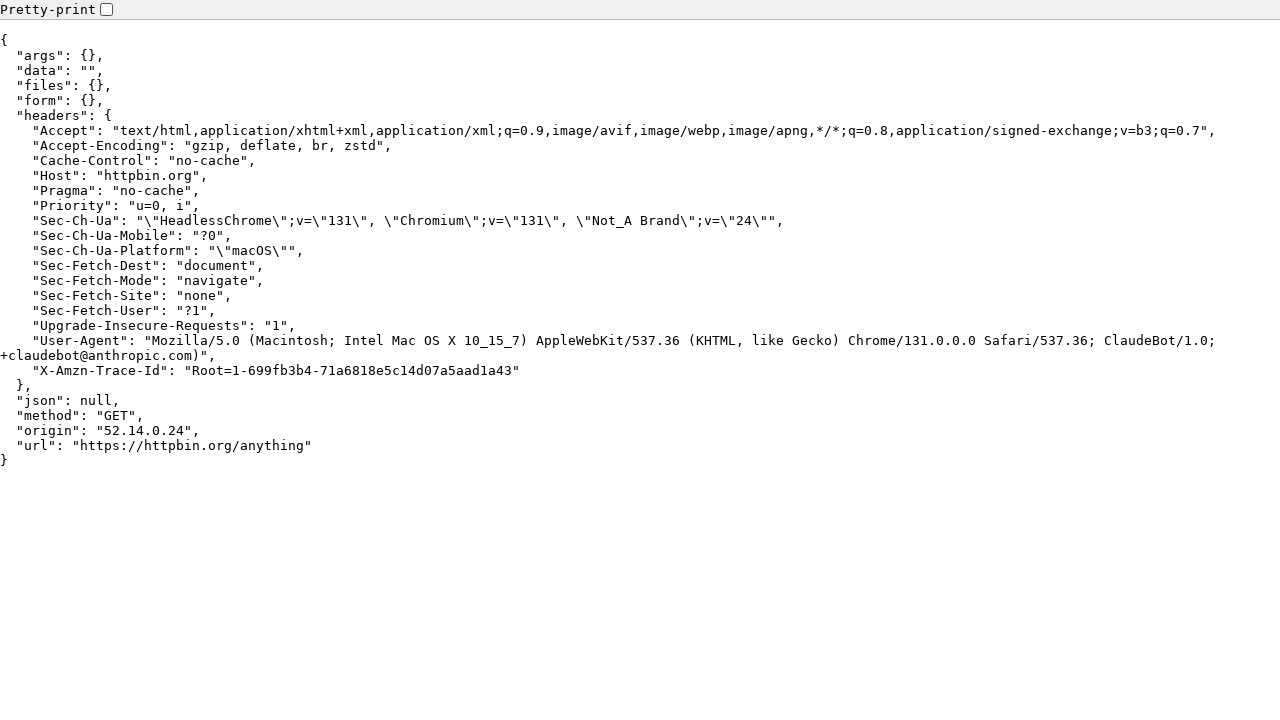